Tests handling of JavaScript alert dialogs by clicking a button that triggers an alert and accepting it

Starting URL: https://testautomationpractice.blogspot.com/

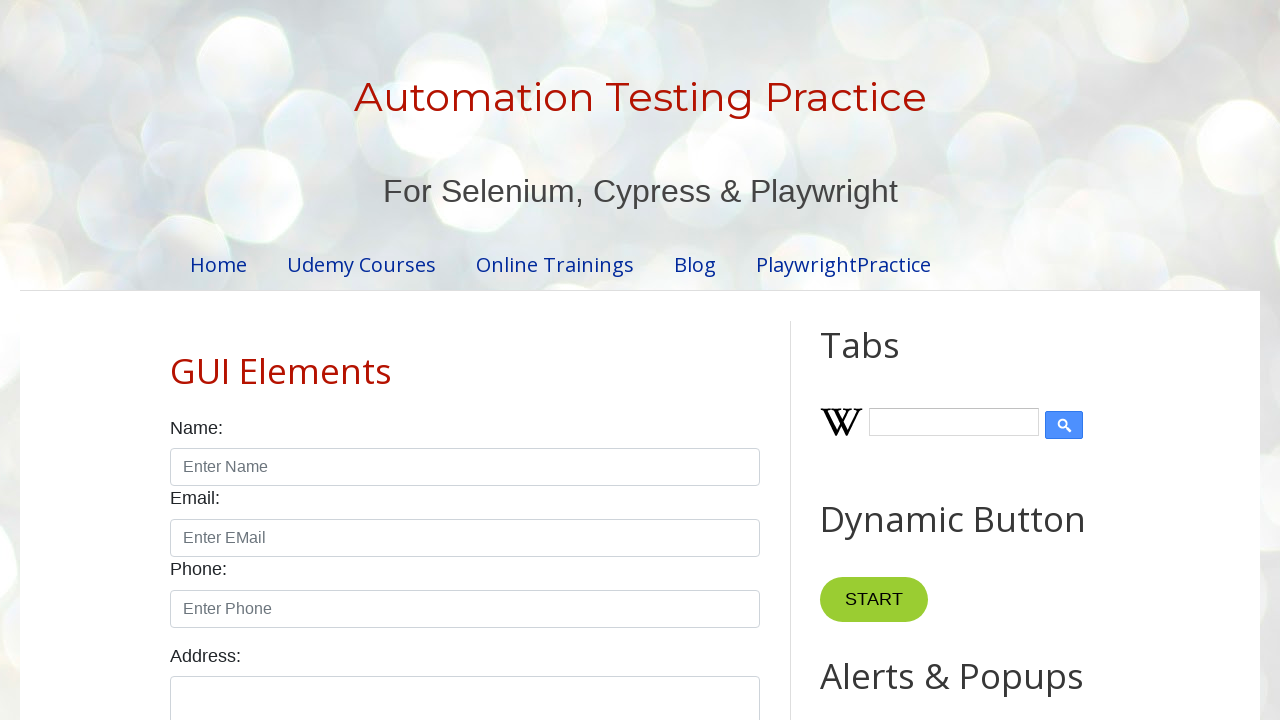

Set up dialog handler to accept alerts
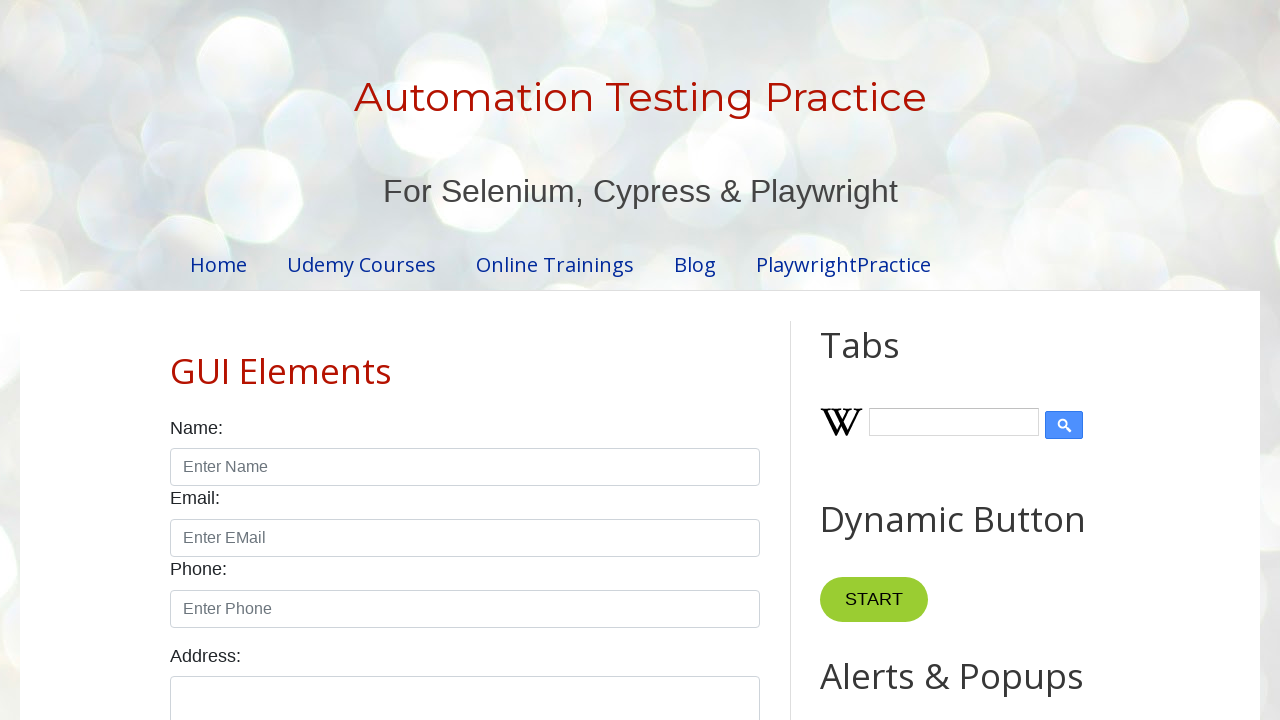

Clicked alert button to trigger JavaScript alert dialog at (888, 361) on #alertBtn
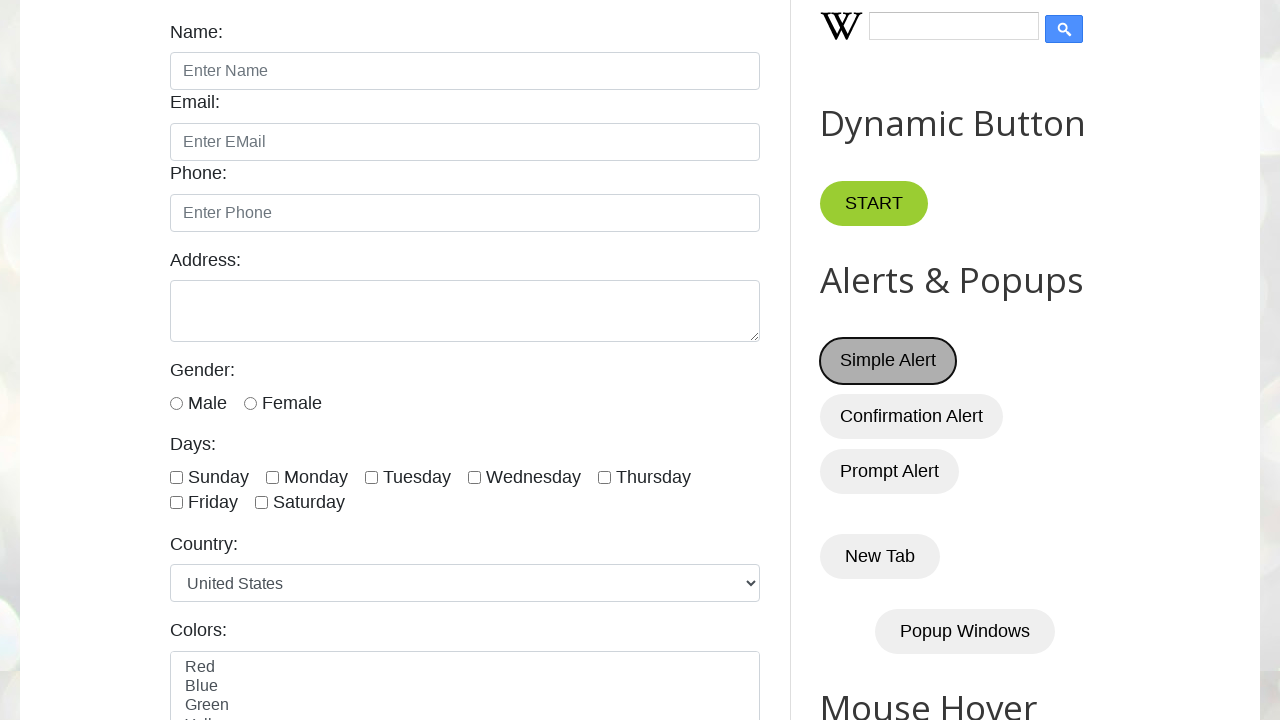

Waited 500ms to ensure alert dialog was handled
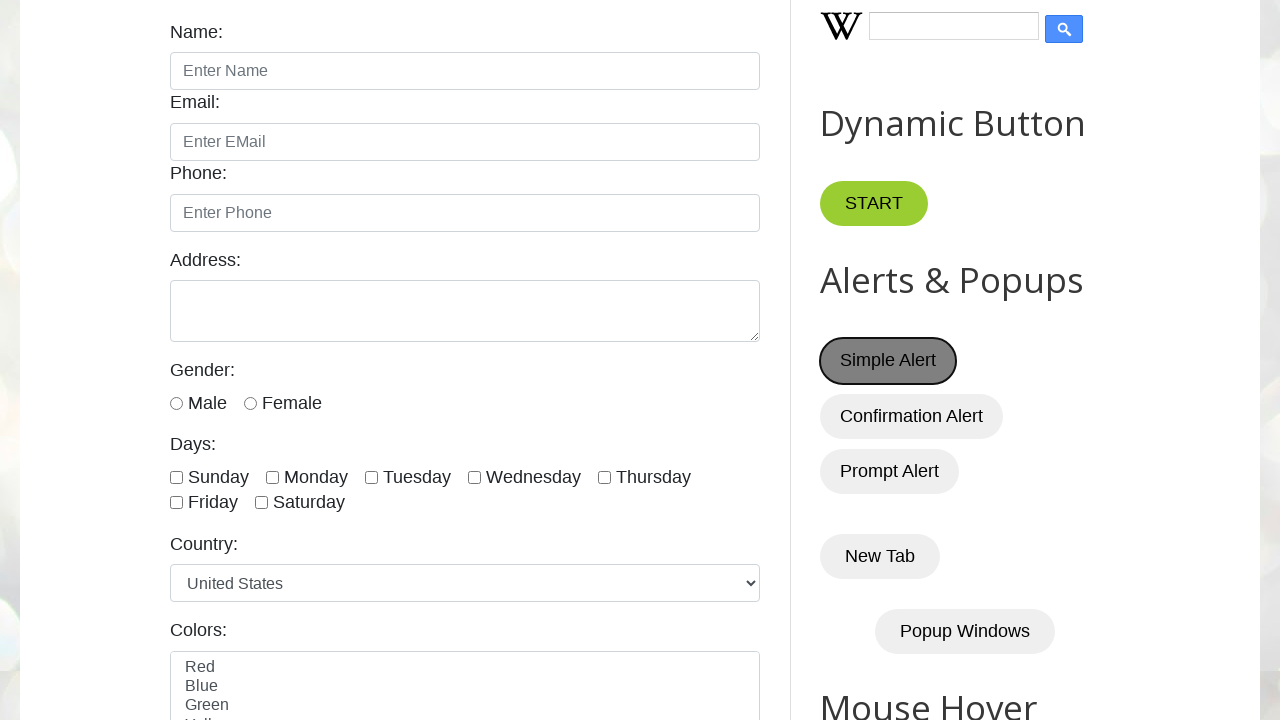

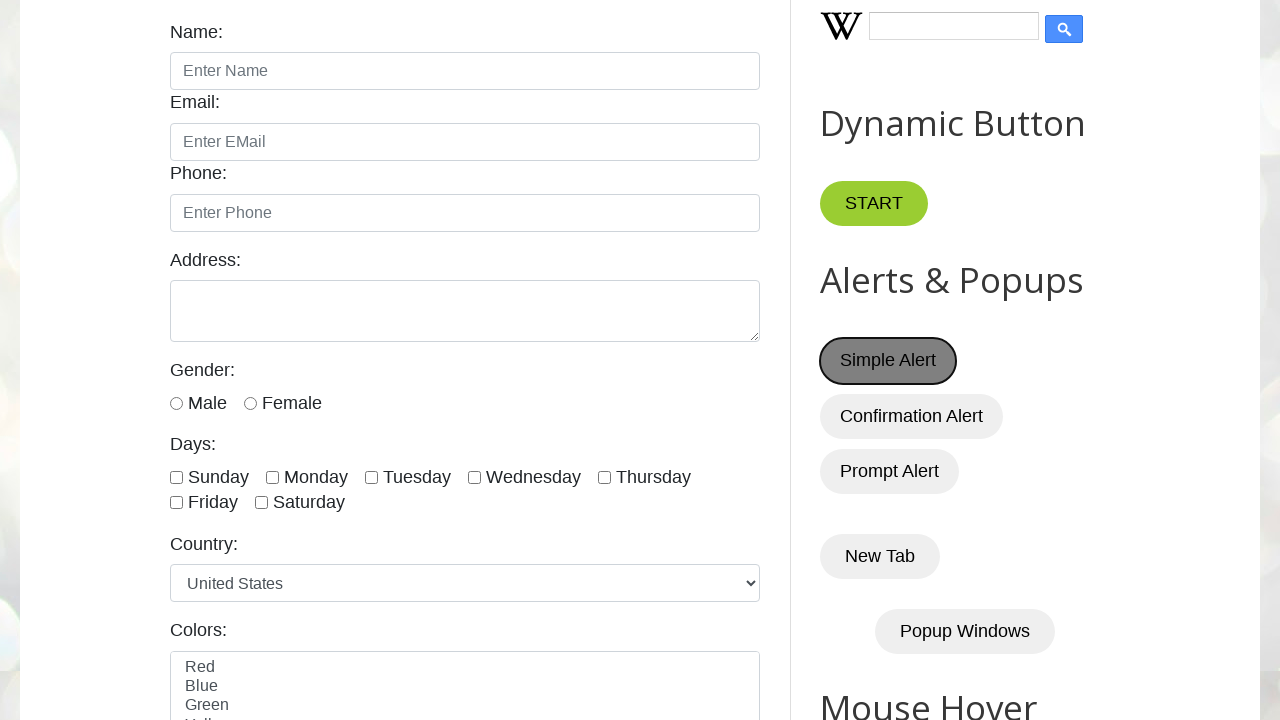